Tests page scrolling functionality by navigating to BigBasket website and scrolling down the page using JavaScript execution.

Starting URL: https://www.bigbasket.com/

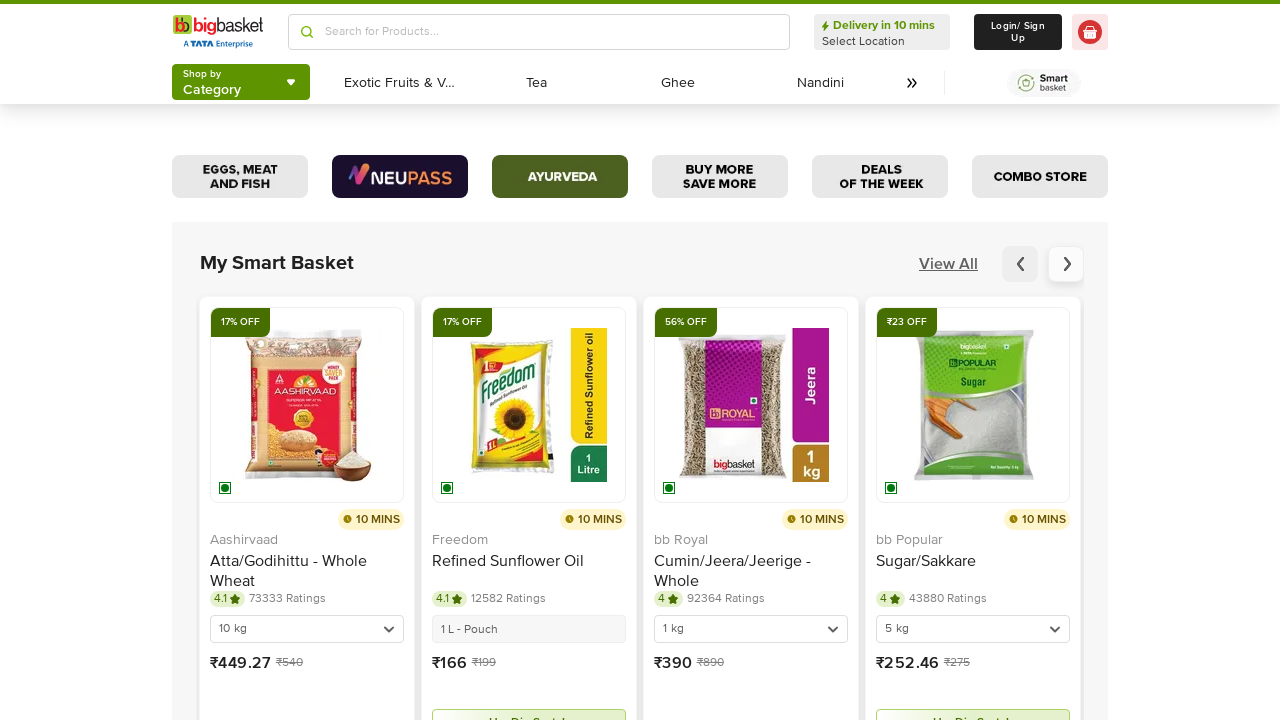

Waited for page to load - domcontentloaded state
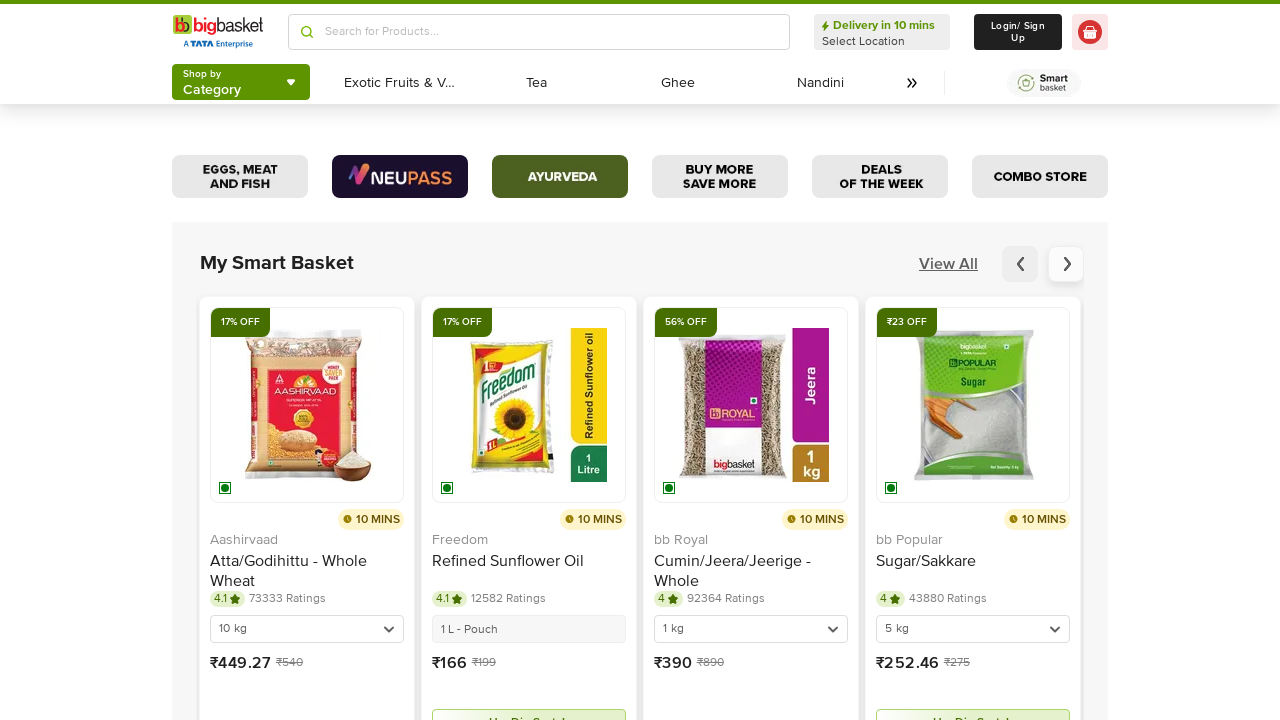

Scrolled page down by 5000px vertically and 200px horizontally using JavaScript
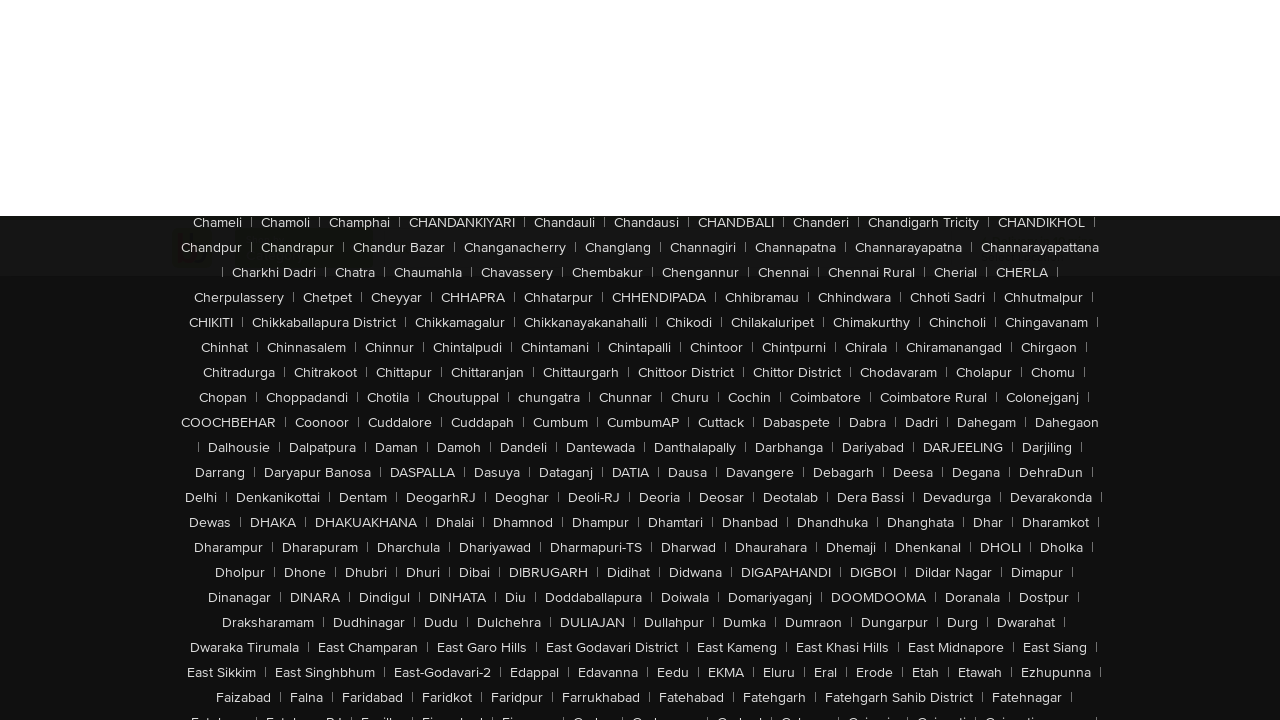

Waited 1 second to observe the scroll effect
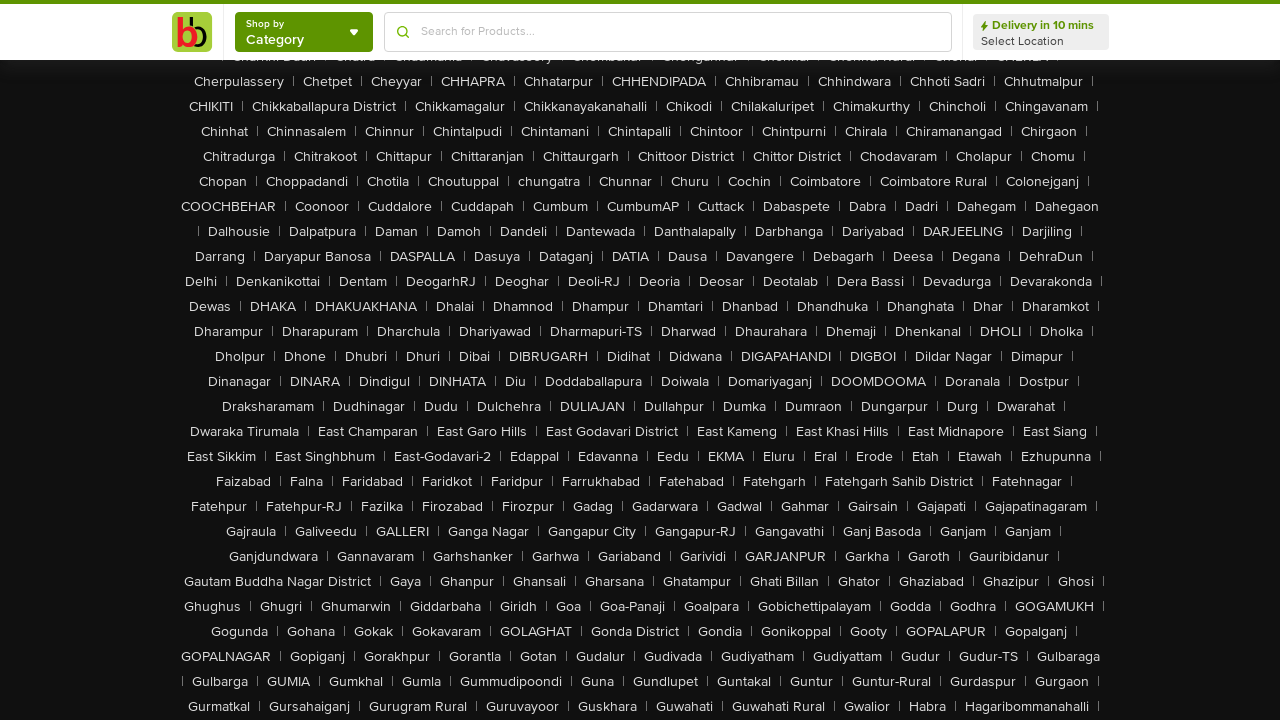

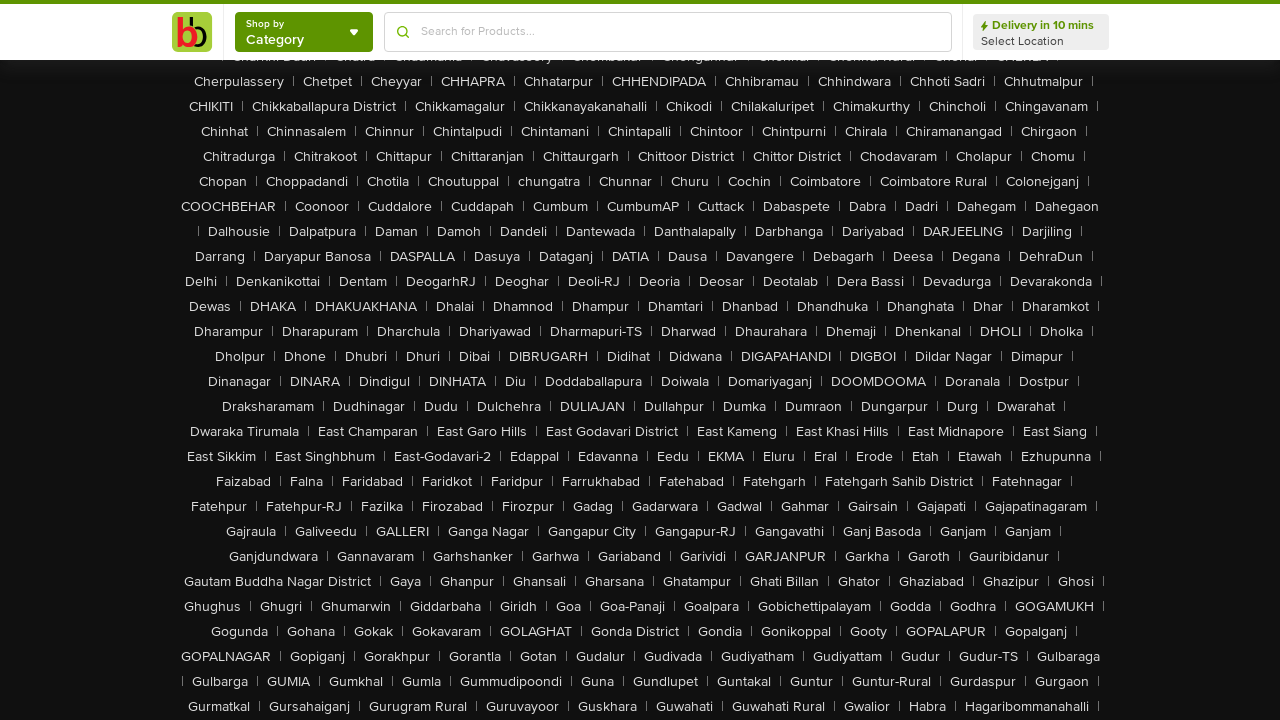